Tests radio button and checkbox interactions by checking and unchecking various radio buttons and checkboxes on a practice page

Starting URL: https://letcode.in/radio

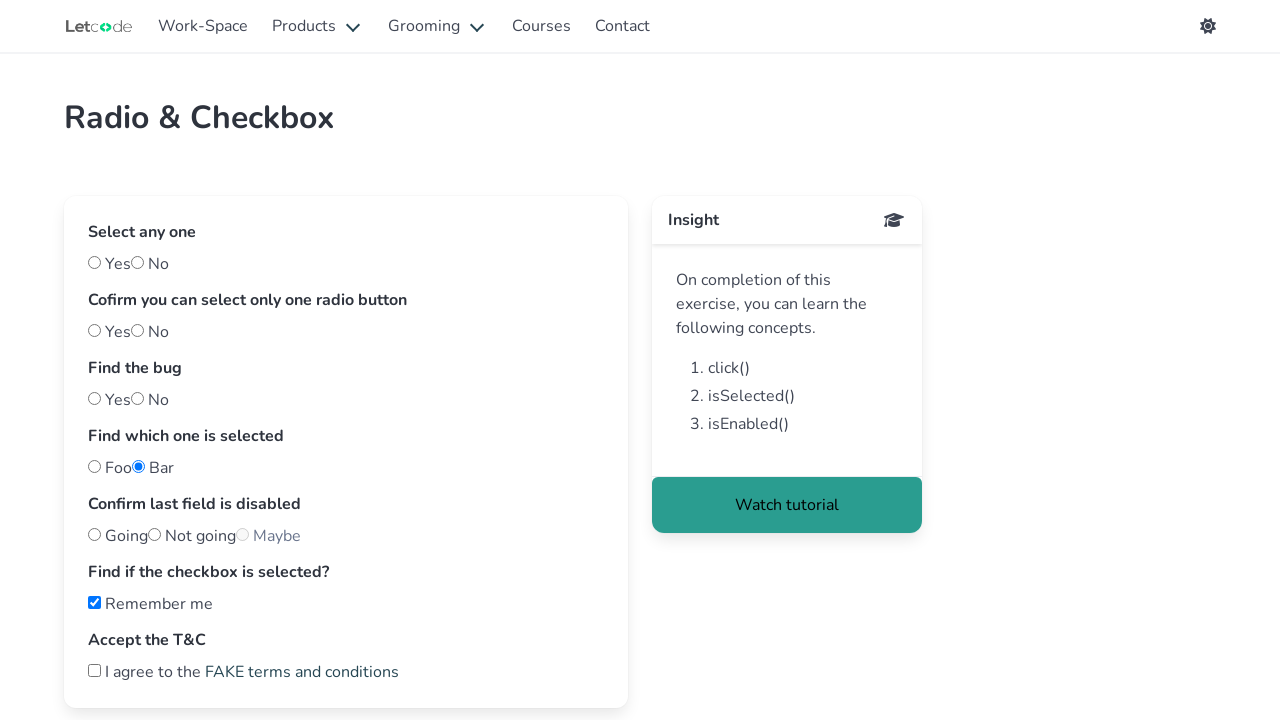

Checked first radio button at (94, 330) on #one
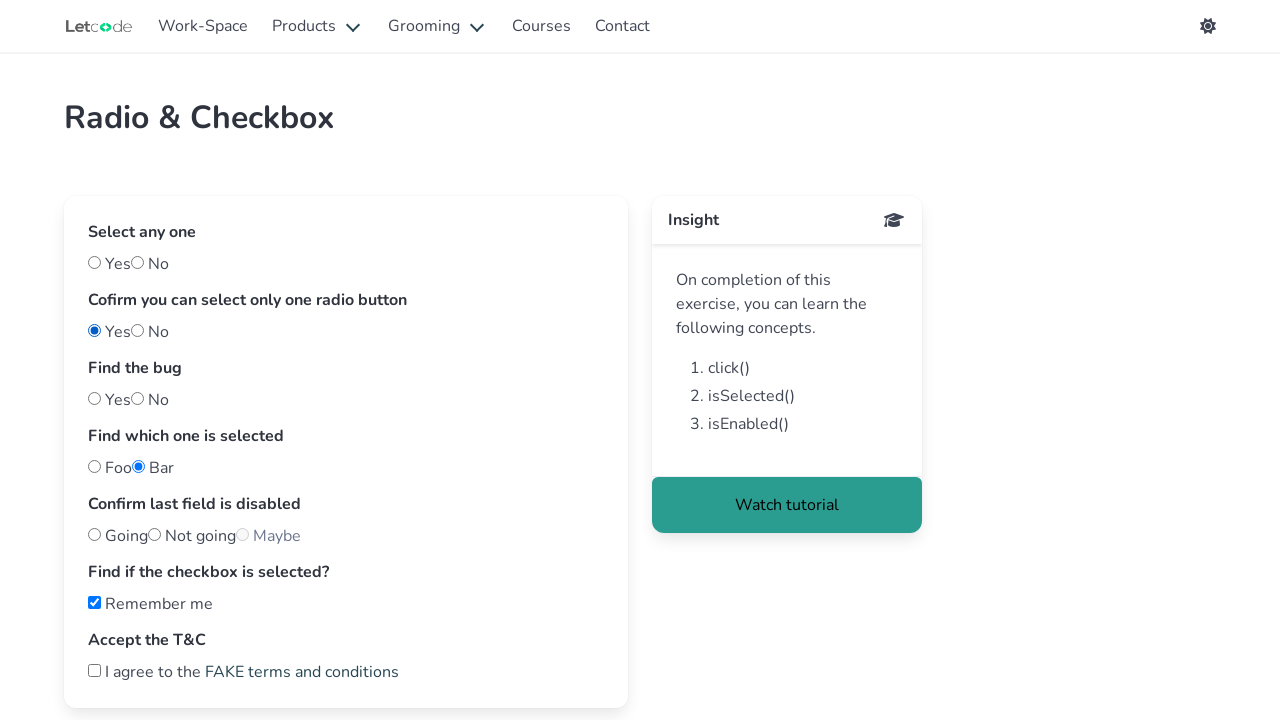

Unchecked 'Remember me' checkbox at (94, 602) on internal:label="Remember me"i
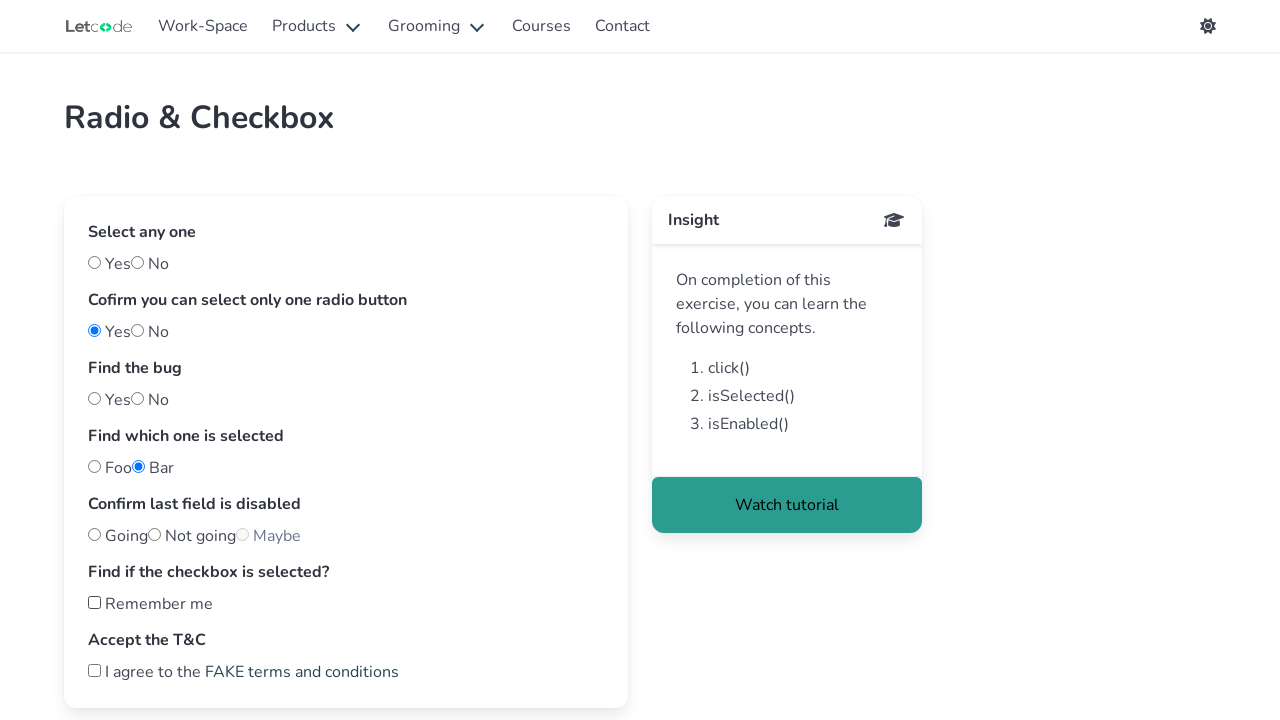

Checked second radio button at (138, 330) on #two
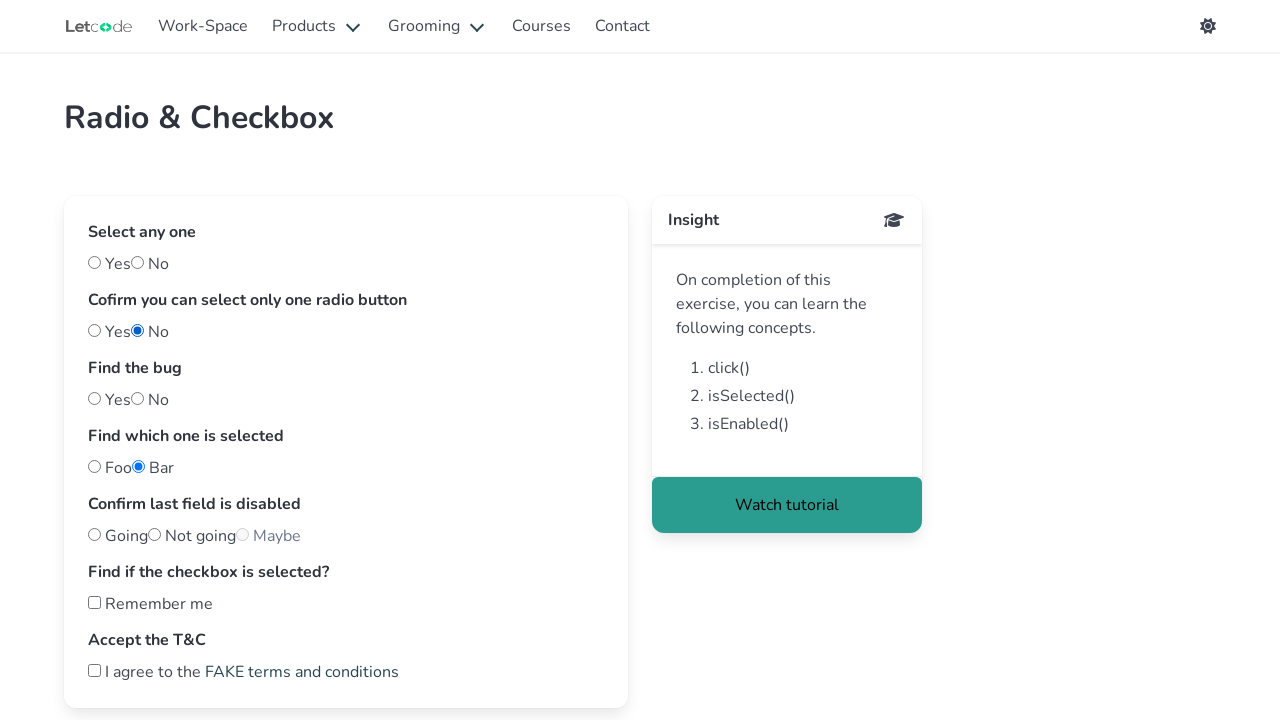

Checked first radio button again at (94, 330) on #one
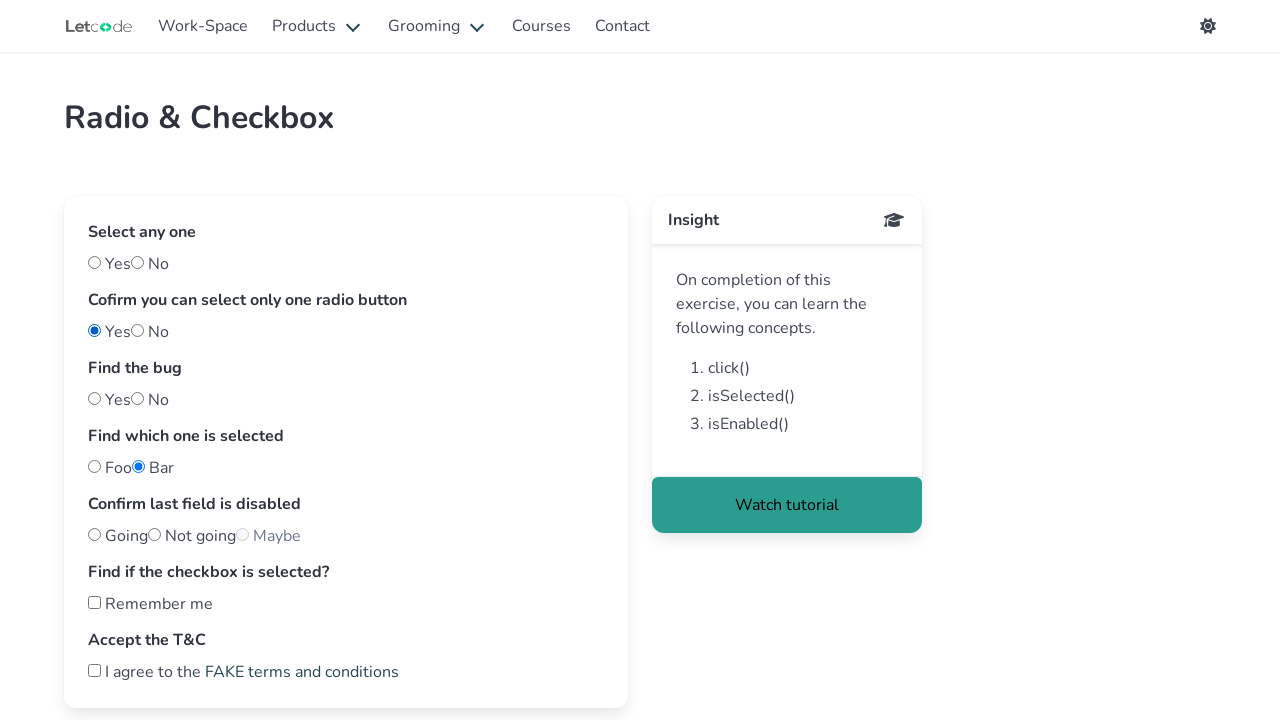

Checked second radio button again at (138, 330) on #two
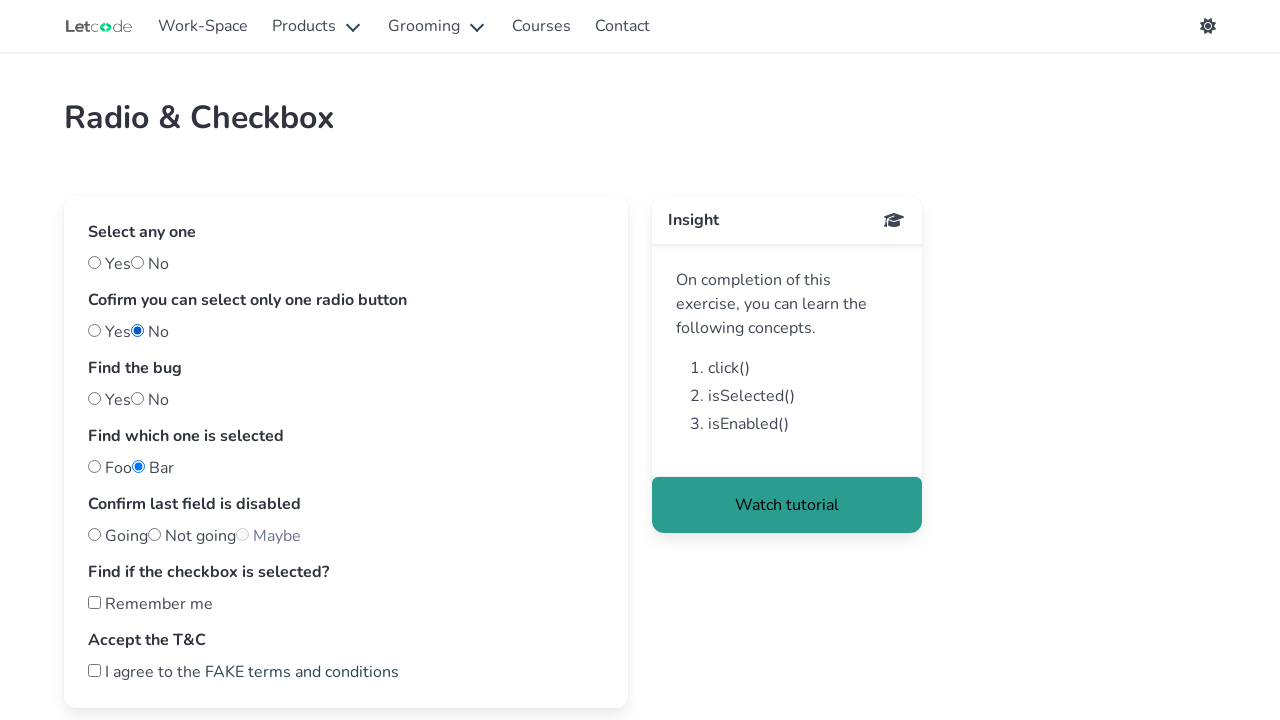

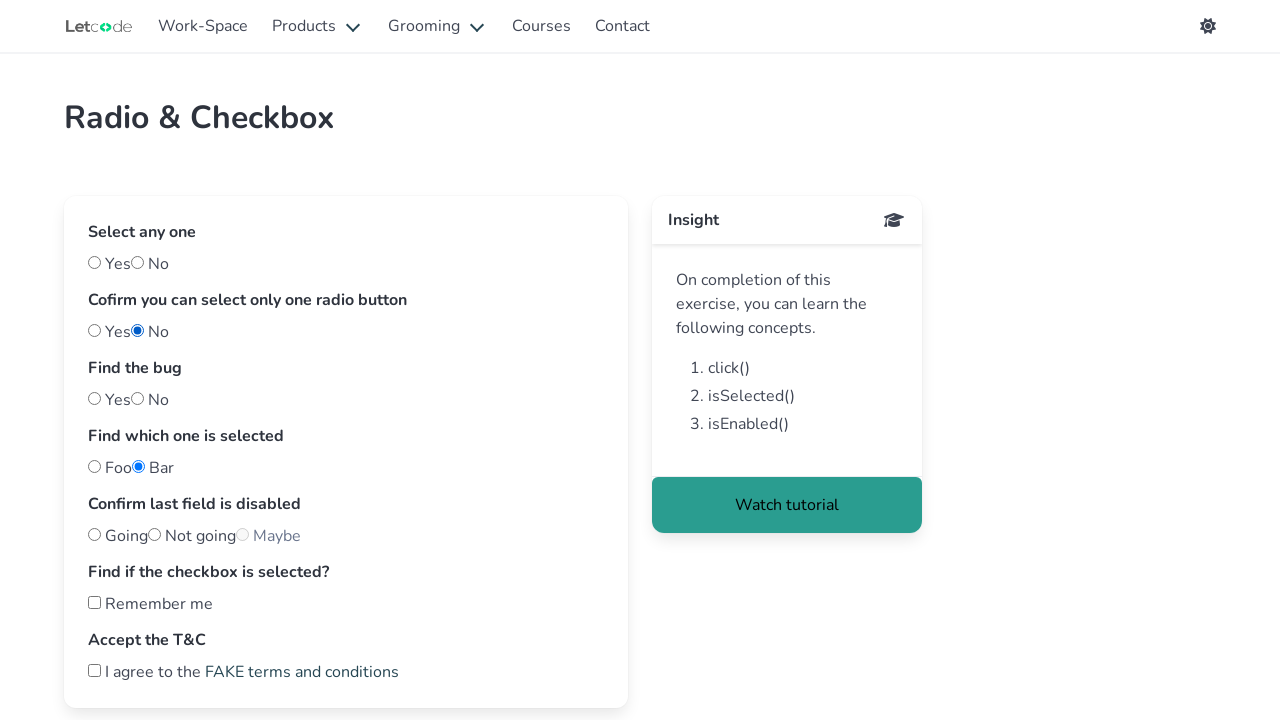